Tests file upload functionality on a test website by scrolling to the upload element and uploading a file using the file input field.

Starting URL: https://omayo.blogspot.com/

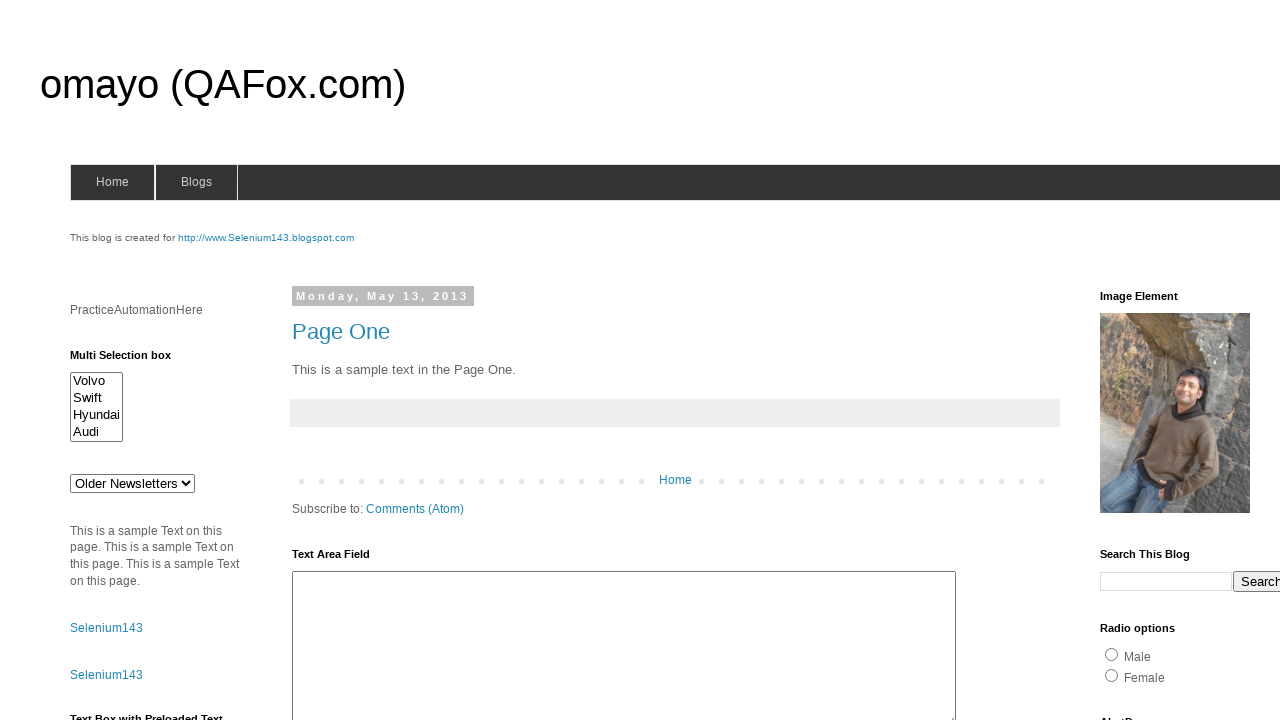

Scrolled down 1200 pixels to locate file upload section
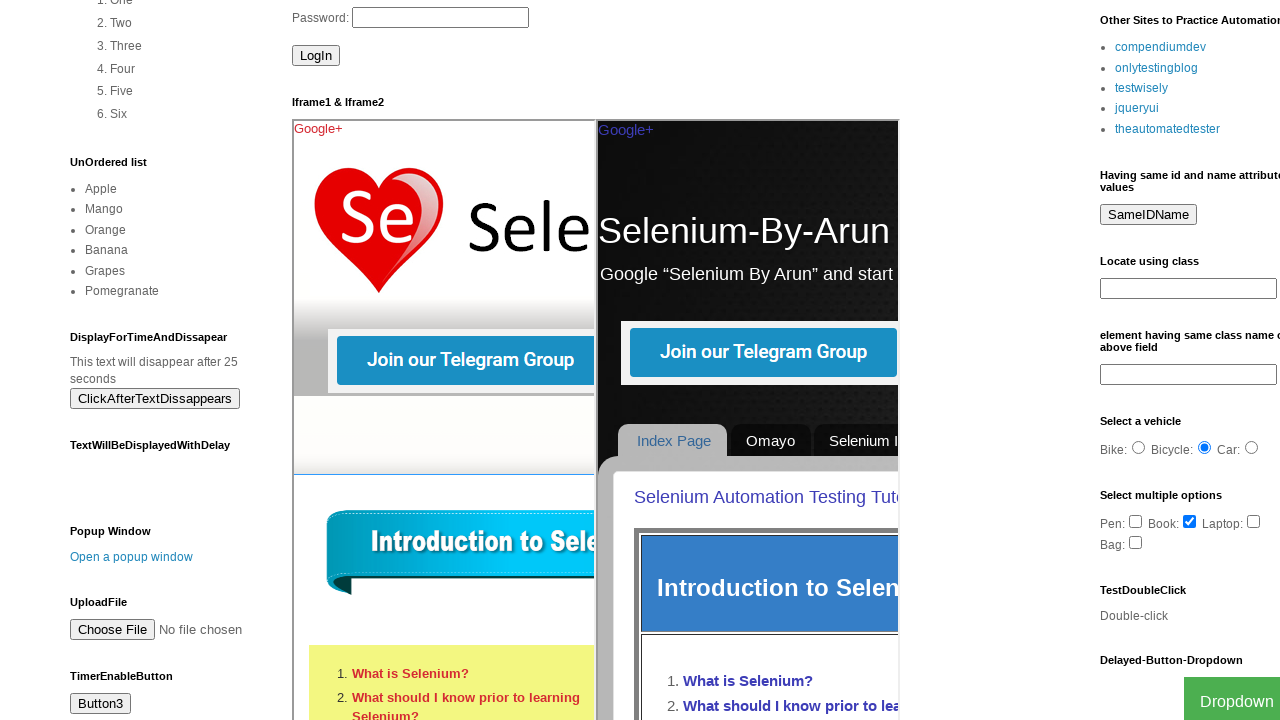

Created test file at /tmp/test_upload.txt with sample content
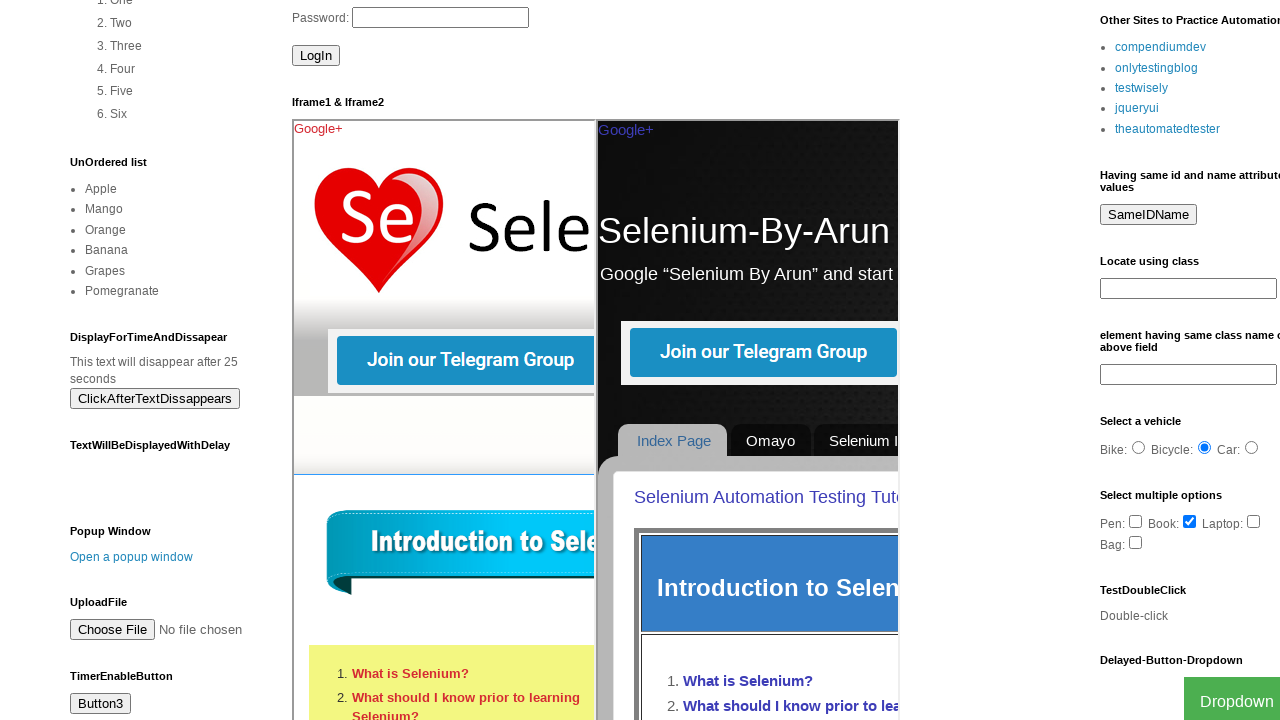

Uploaded test file to #uploadfile input field
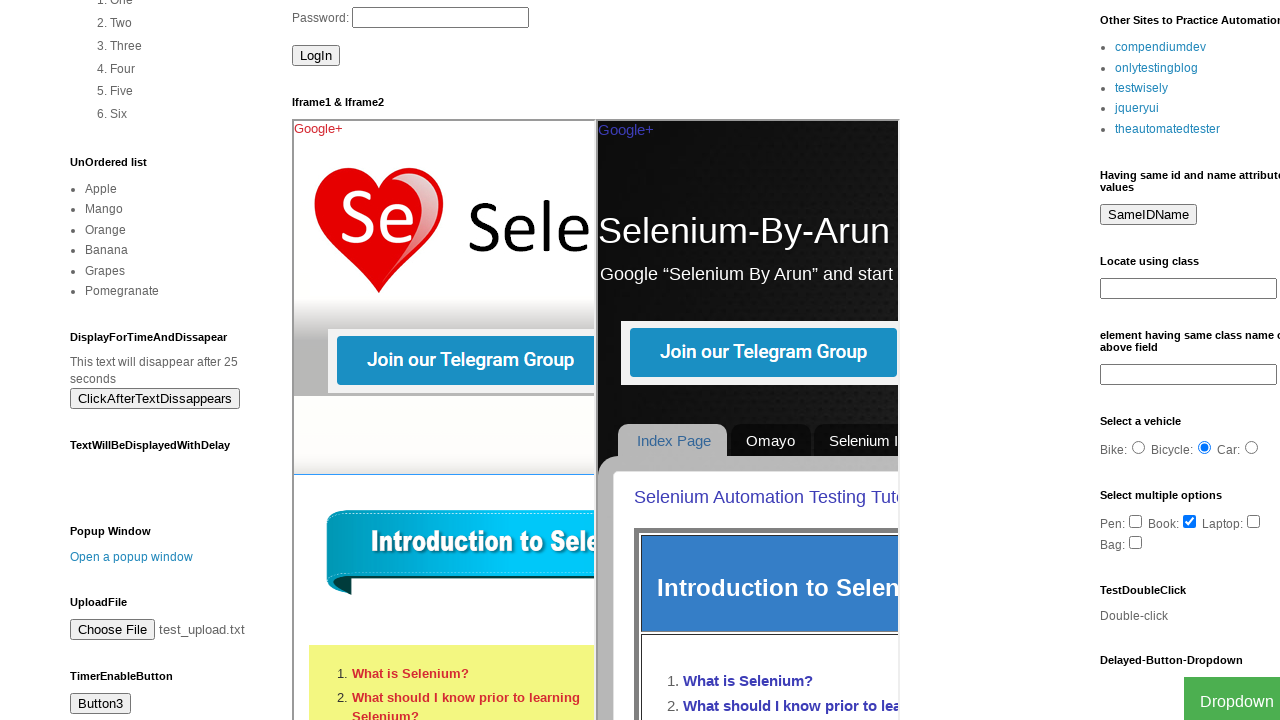

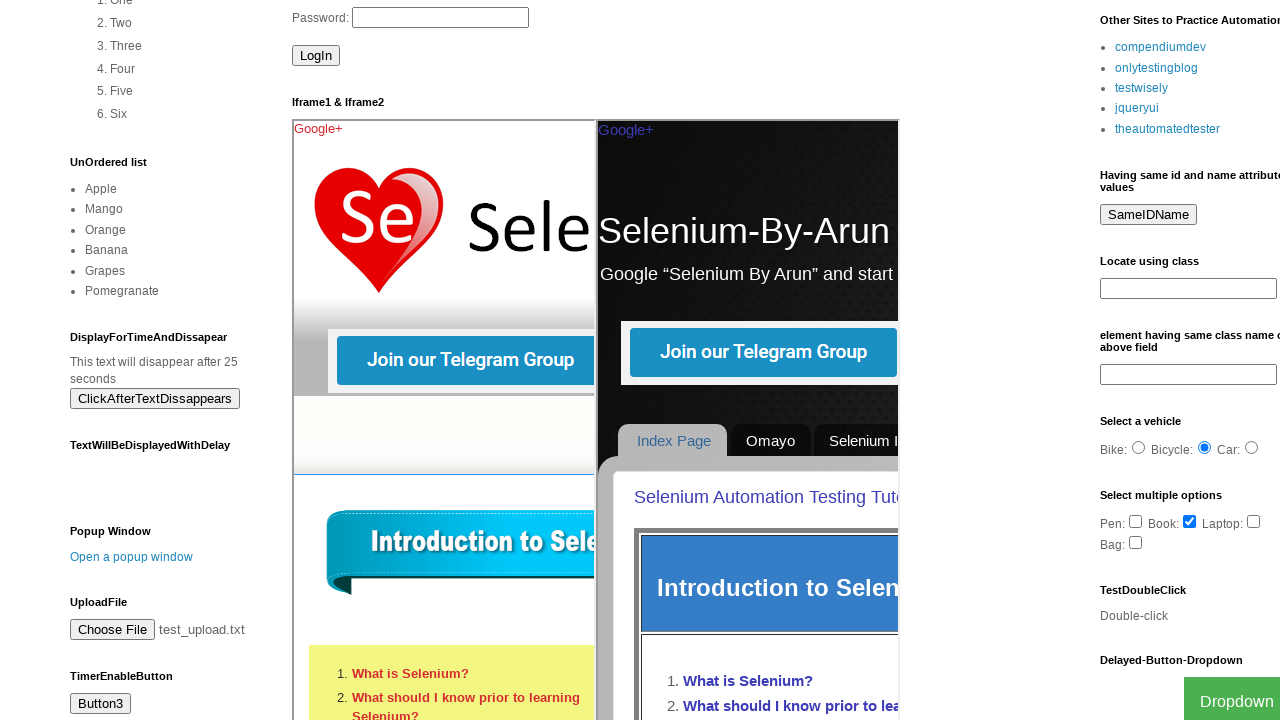